Tests the Python.org website search functionality by entering "pycon" as a search query and verifying that results are returned.

Starting URL: https://www.python.org

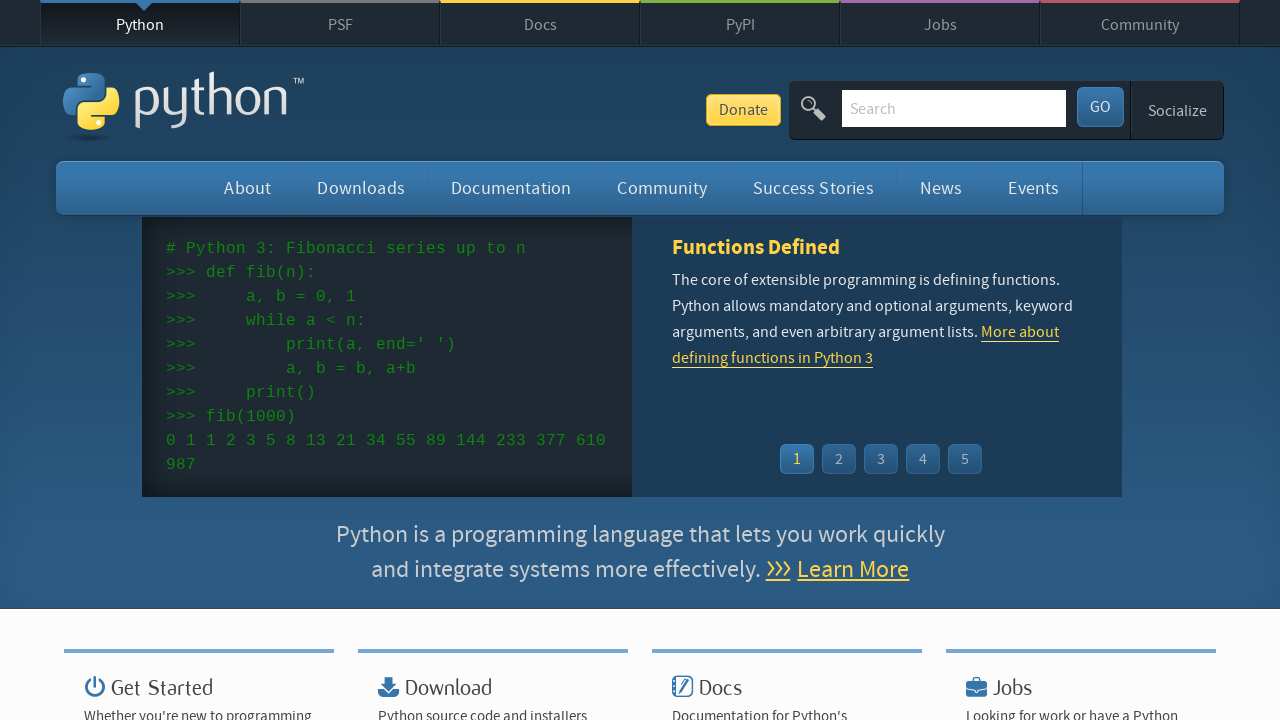

Verified 'Python' is in page title
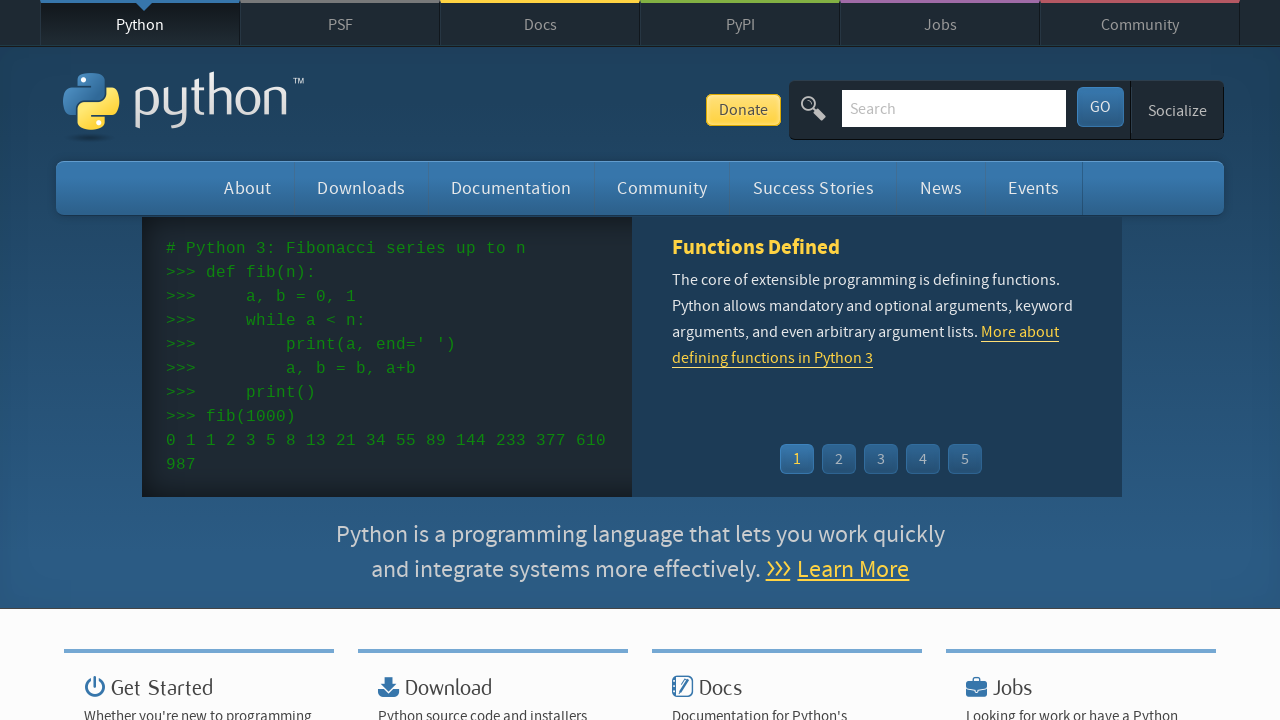

Filled search field with 'pycon' on input[name='q']
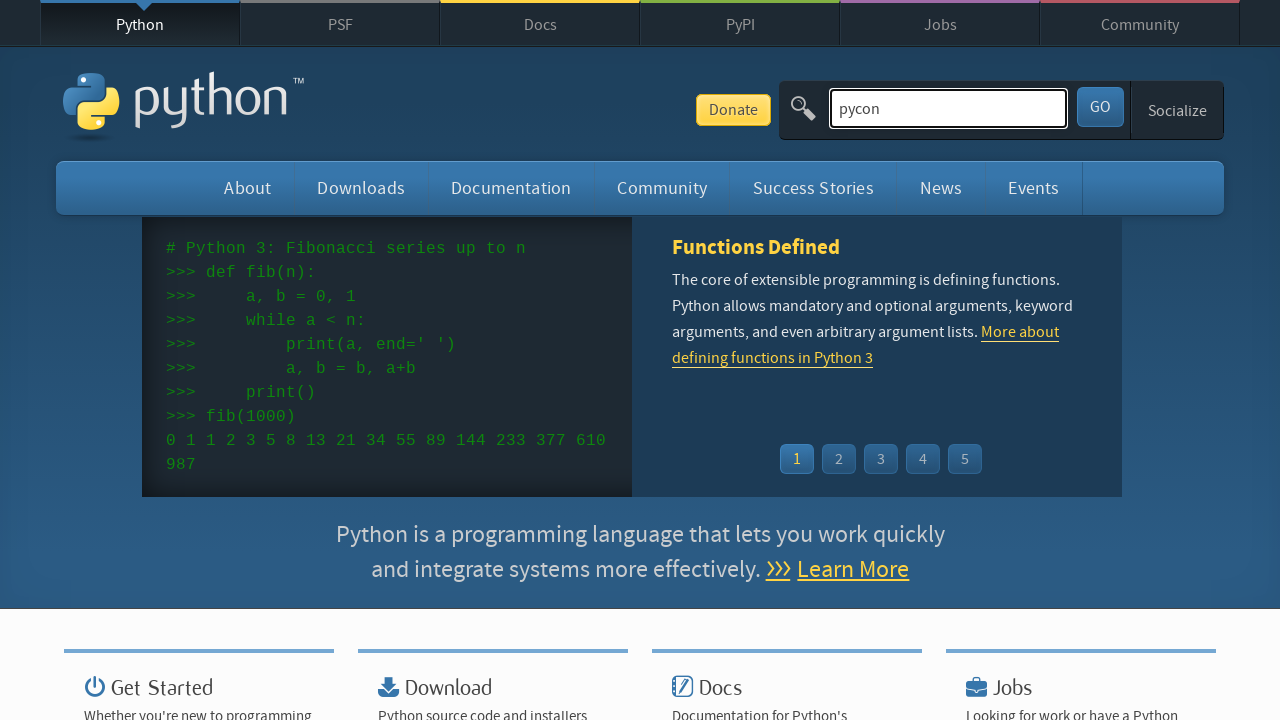

Pressed Enter to submit search query on input[name='q']
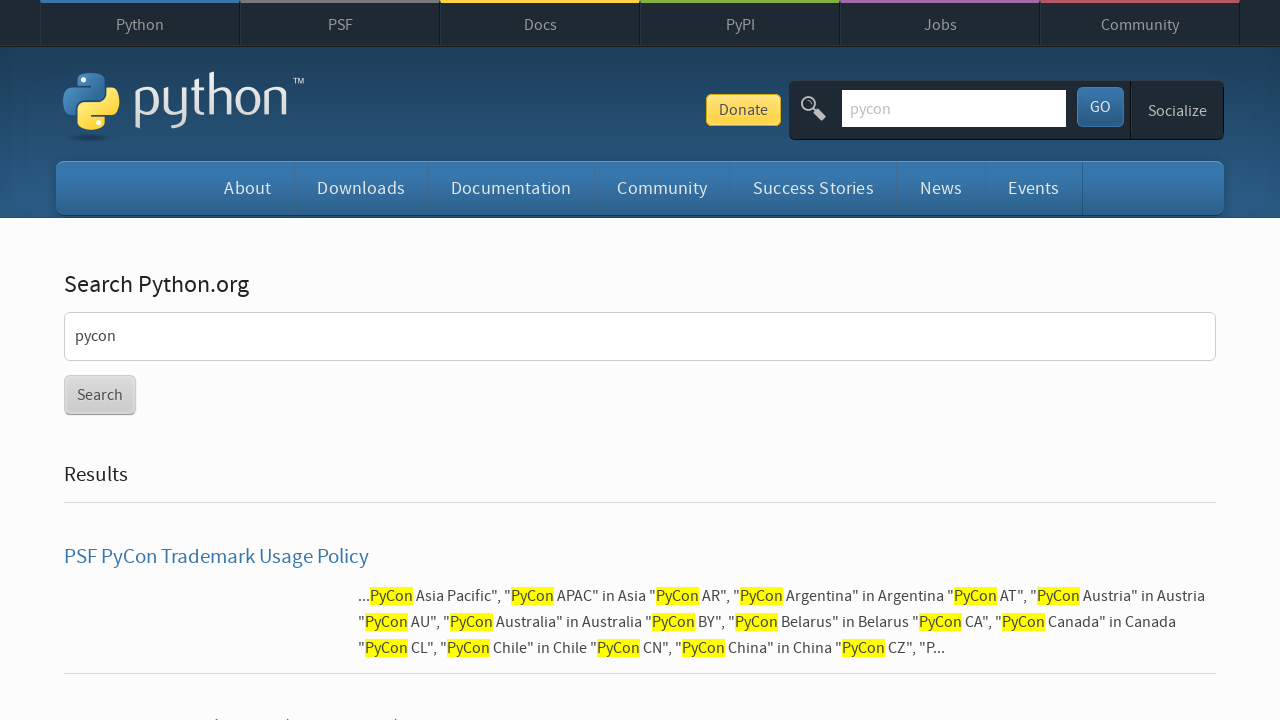

Waited for page to reach network idle state
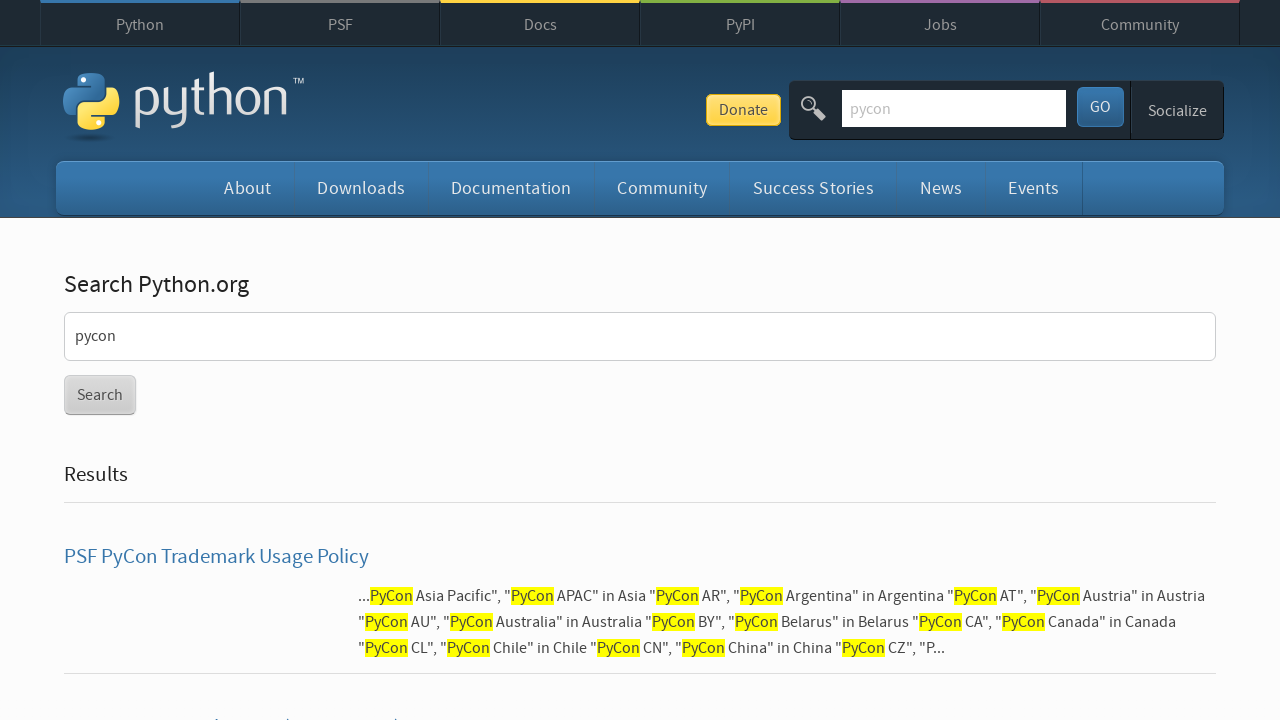

Verified search results are present (no 'No results found' message)
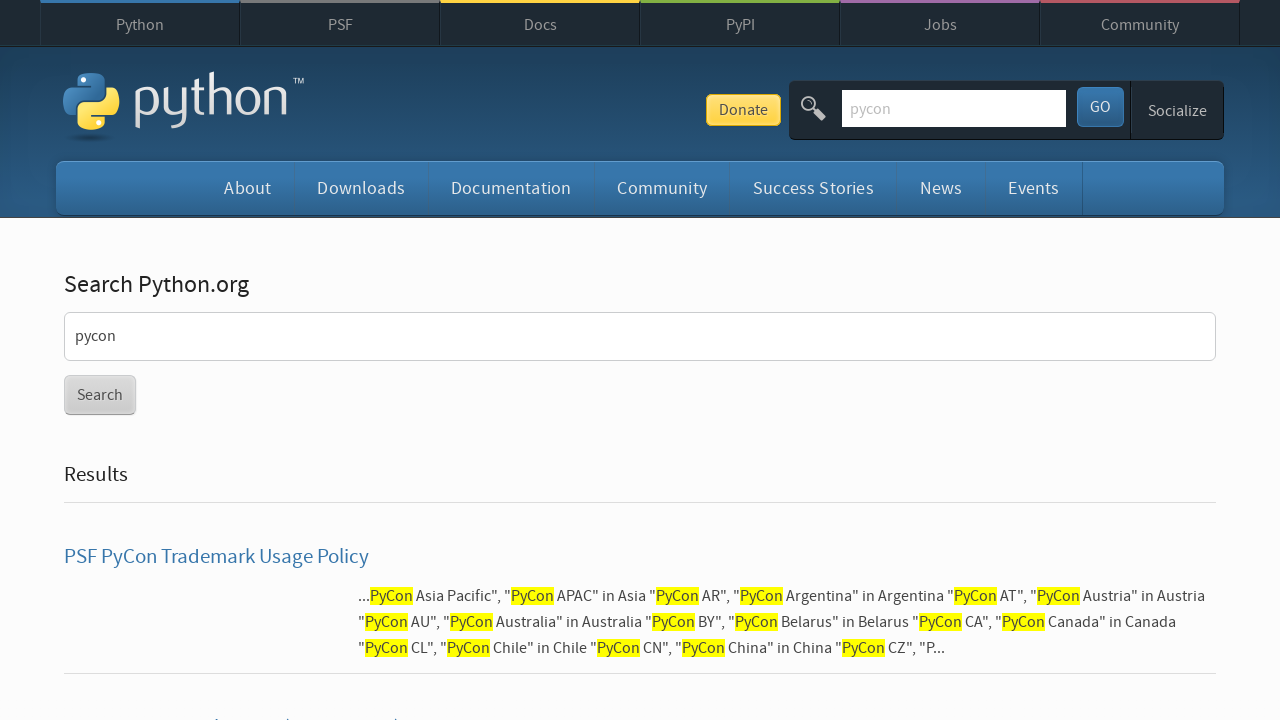

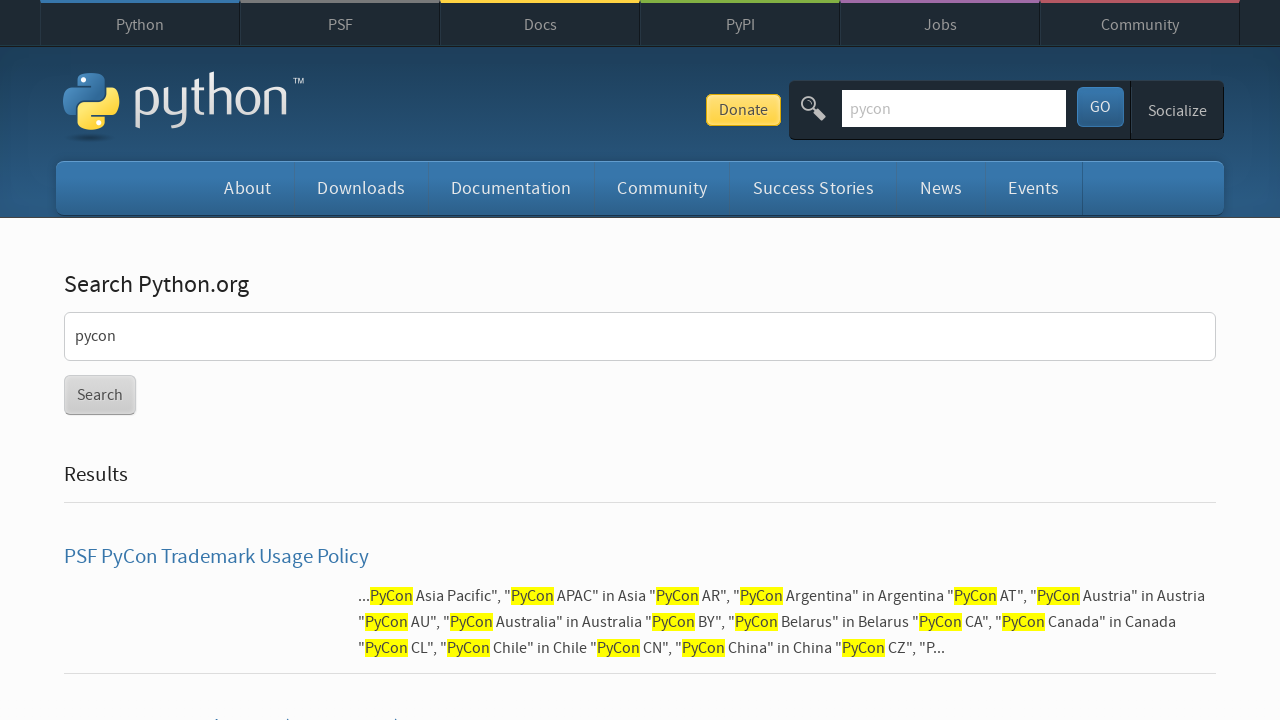